Tests multiple JavaScript dialogs by clicking button B2 to trigger a confirm box, then clicking button B3 for another dialog

Starting URL: http://www.echoecho.com/javascript4.htm

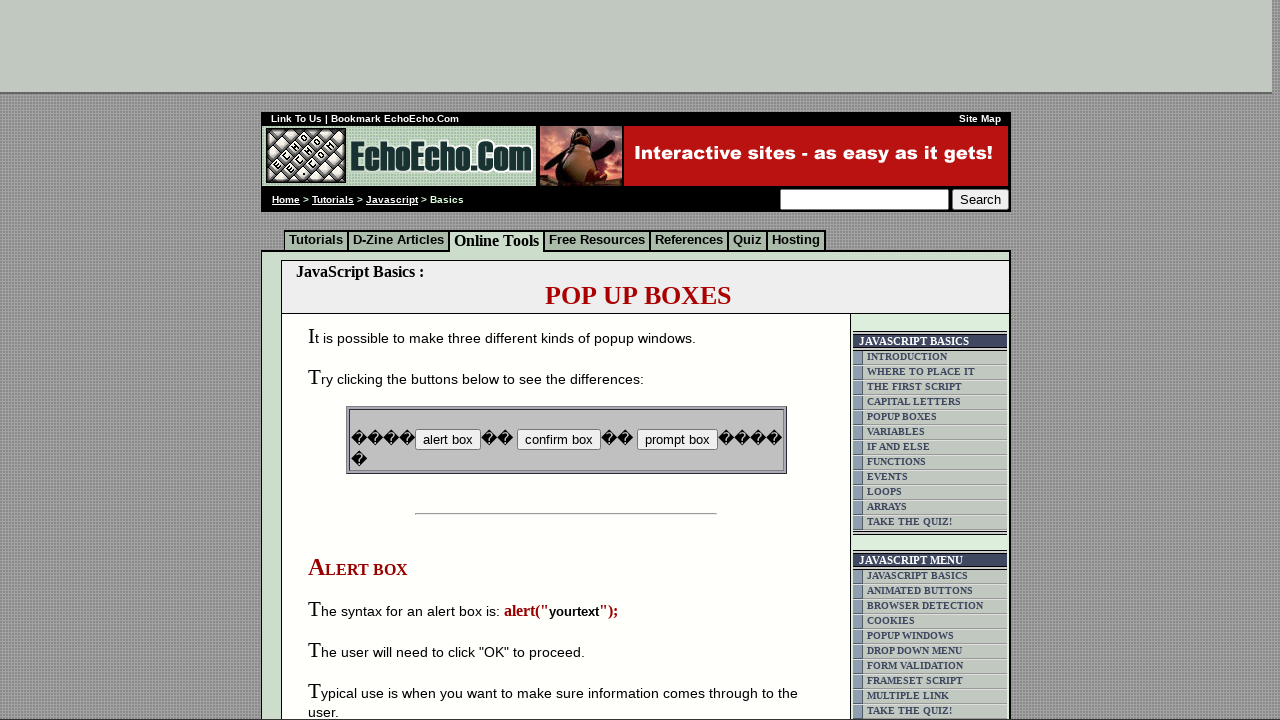

Set up dialog handler to accept all dialogs
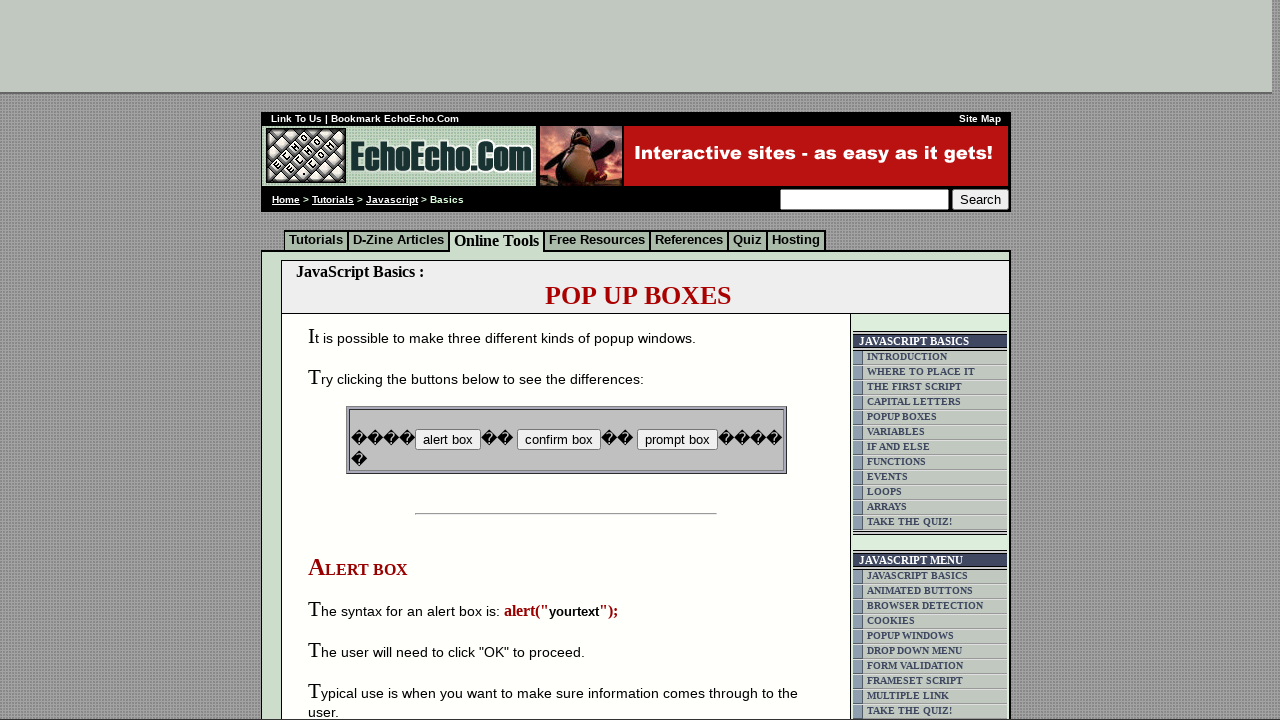

Clicked button B2 to trigger confirm dialog at (558, 440) on input[name='B2']
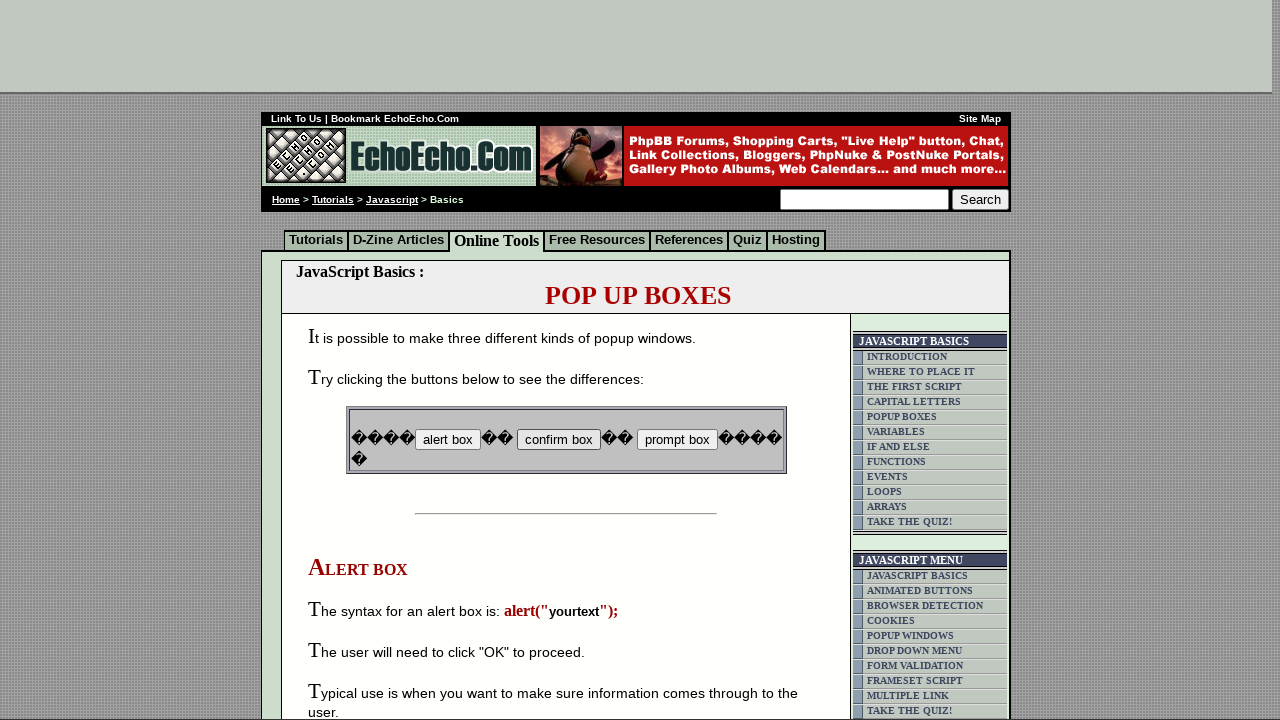

Waited for confirm dialog to be processed
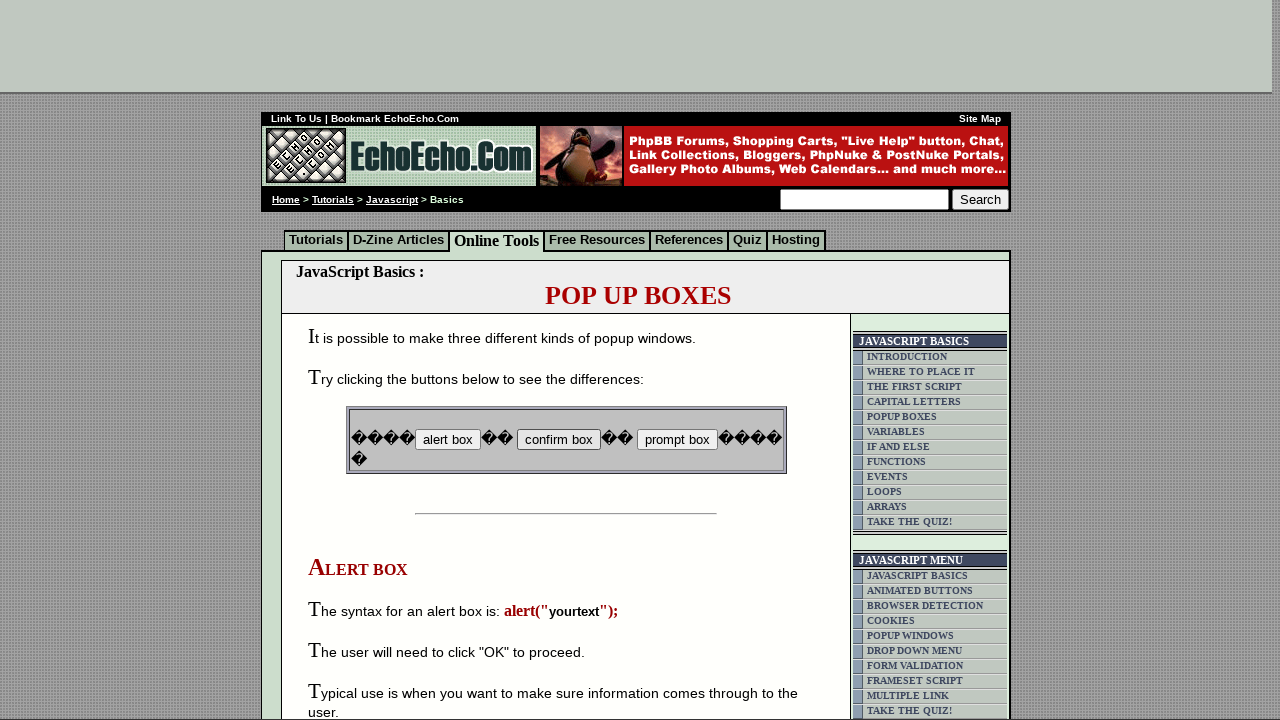

Clicked button B3 to trigger another dialog at (677, 440) on input[name='B3']
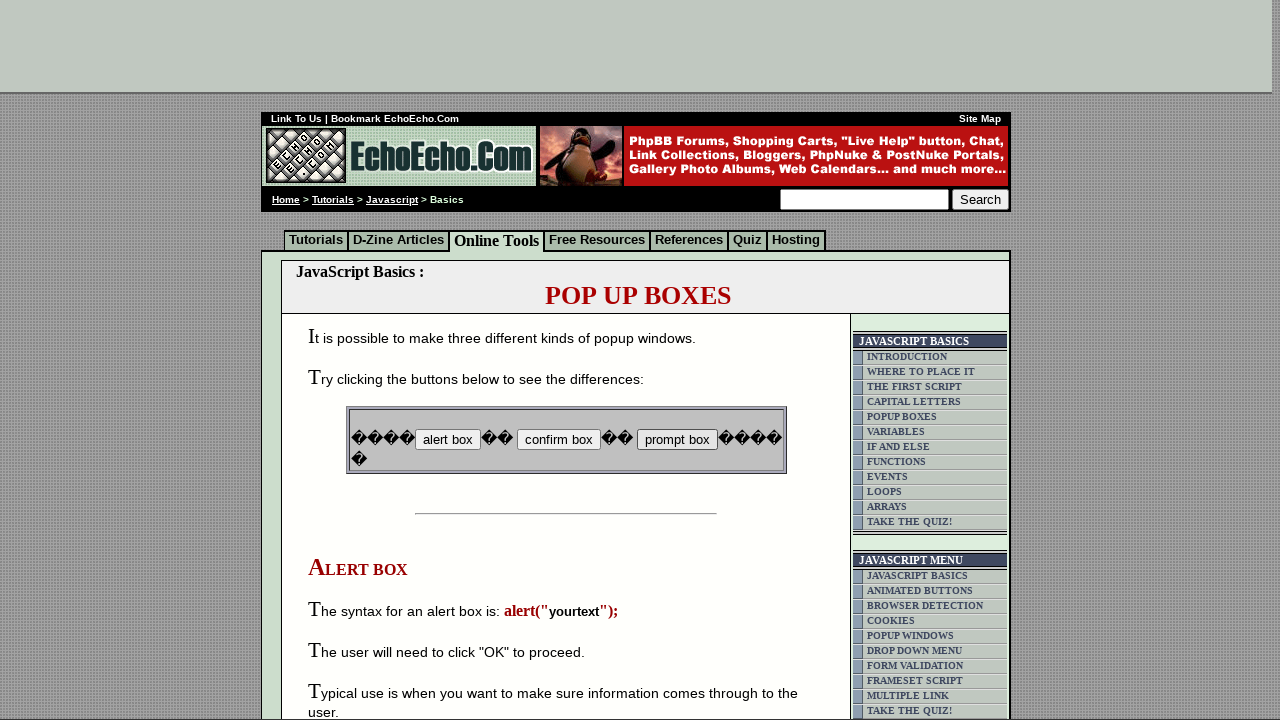

Waited for second dialog to be processed and interaction to complete
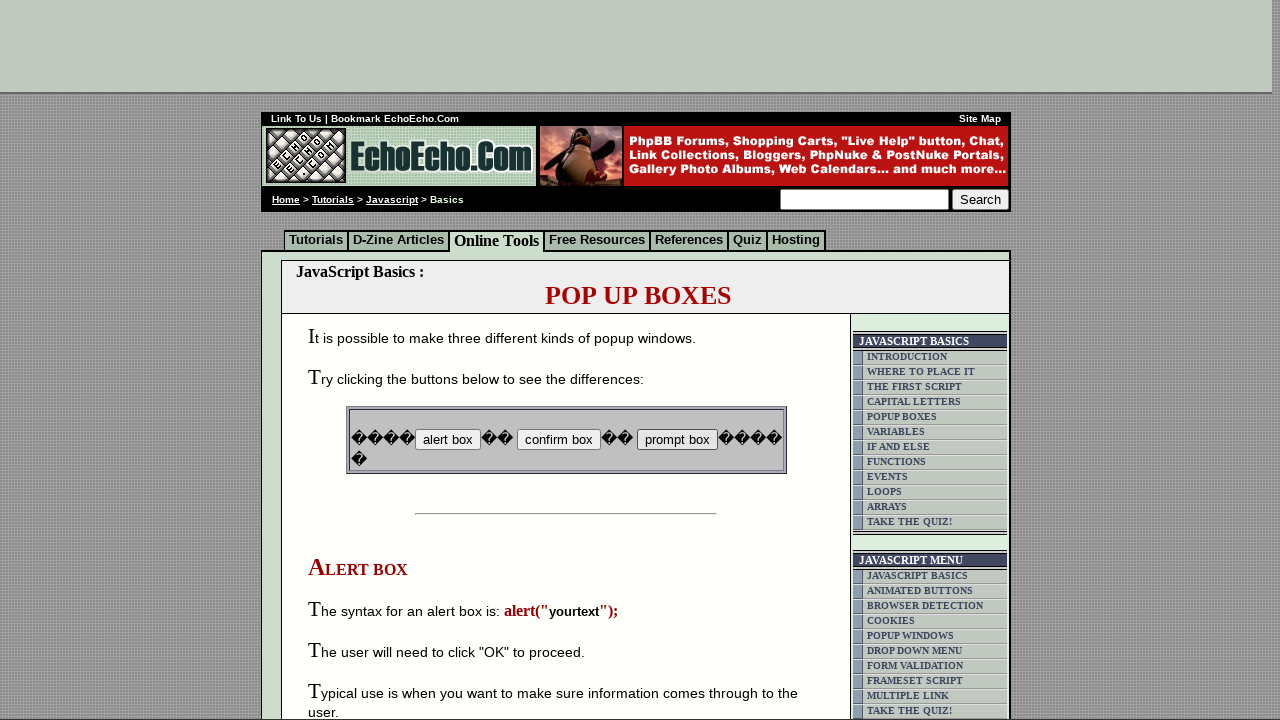

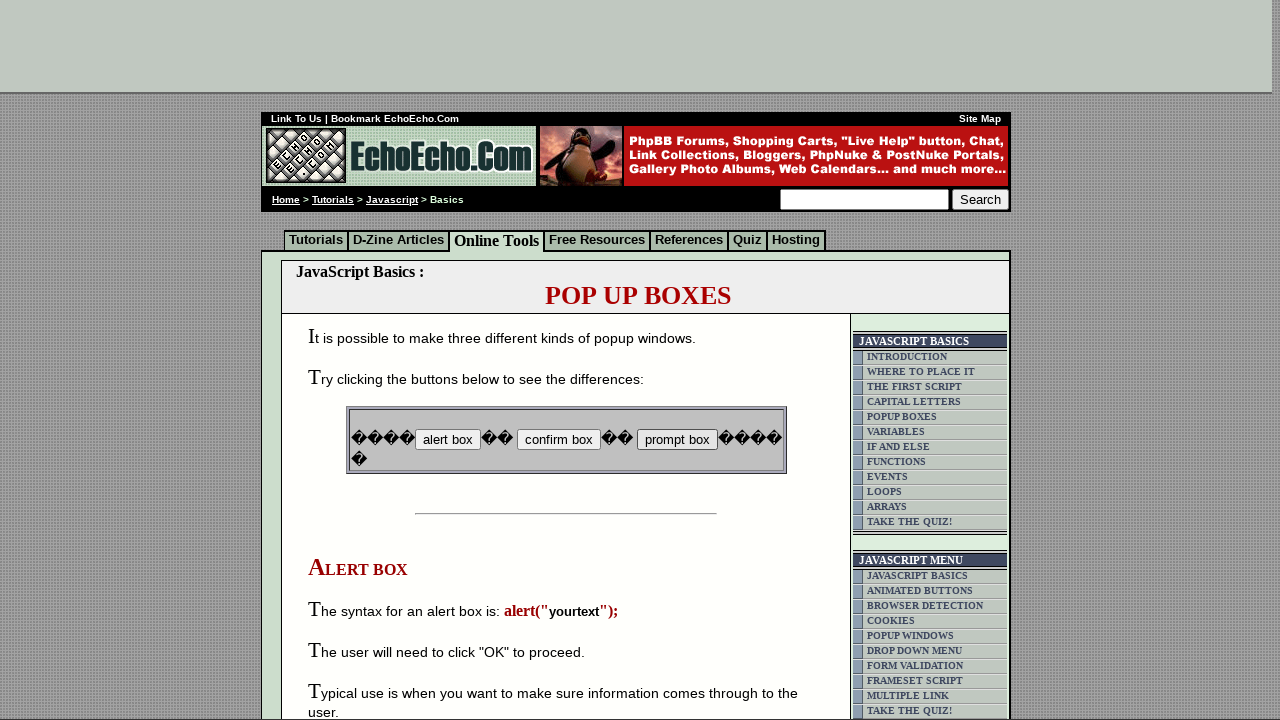